Tests dynamic element handling by adding an element, verifying it's displayed, then deleting it to demonstrate stale element reference behavior

Starting URL: https://practice.cydeo.com/add_remove_elements/

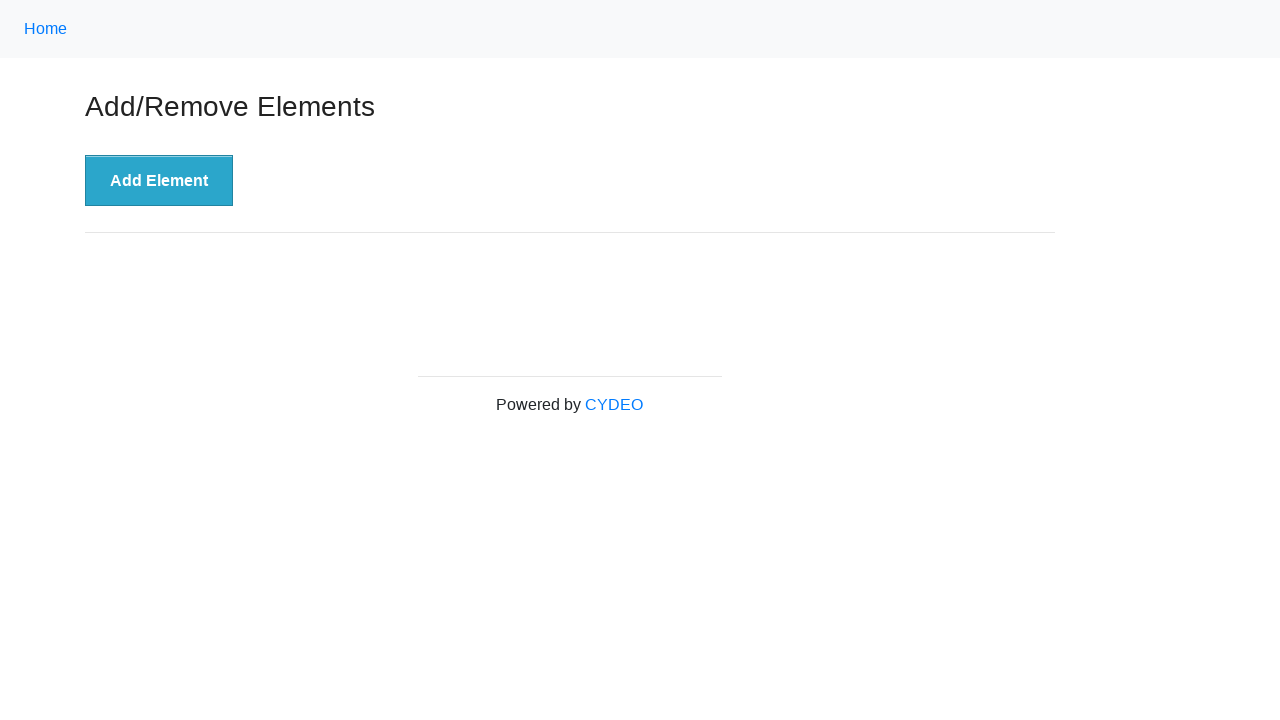

Clicked 'Add Element' button to create a new delete button at (159, 181) on button:has-text('Add Element')
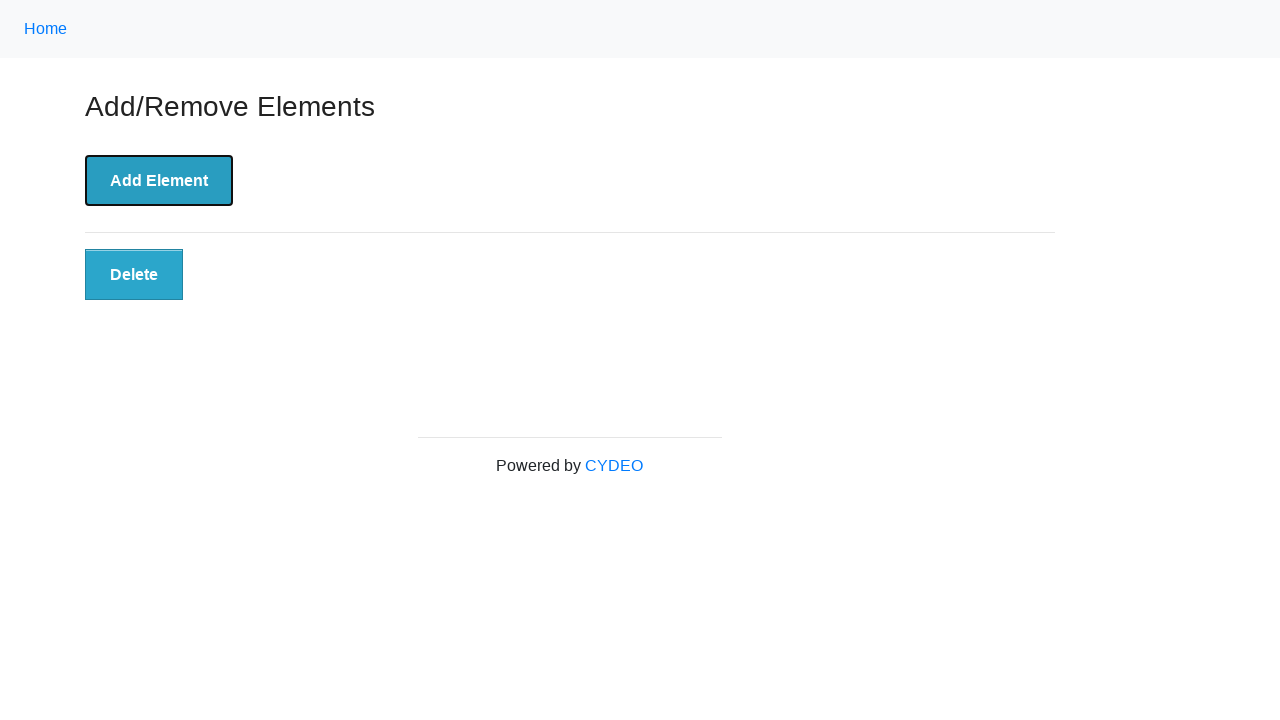

Delete button appeared and loaded
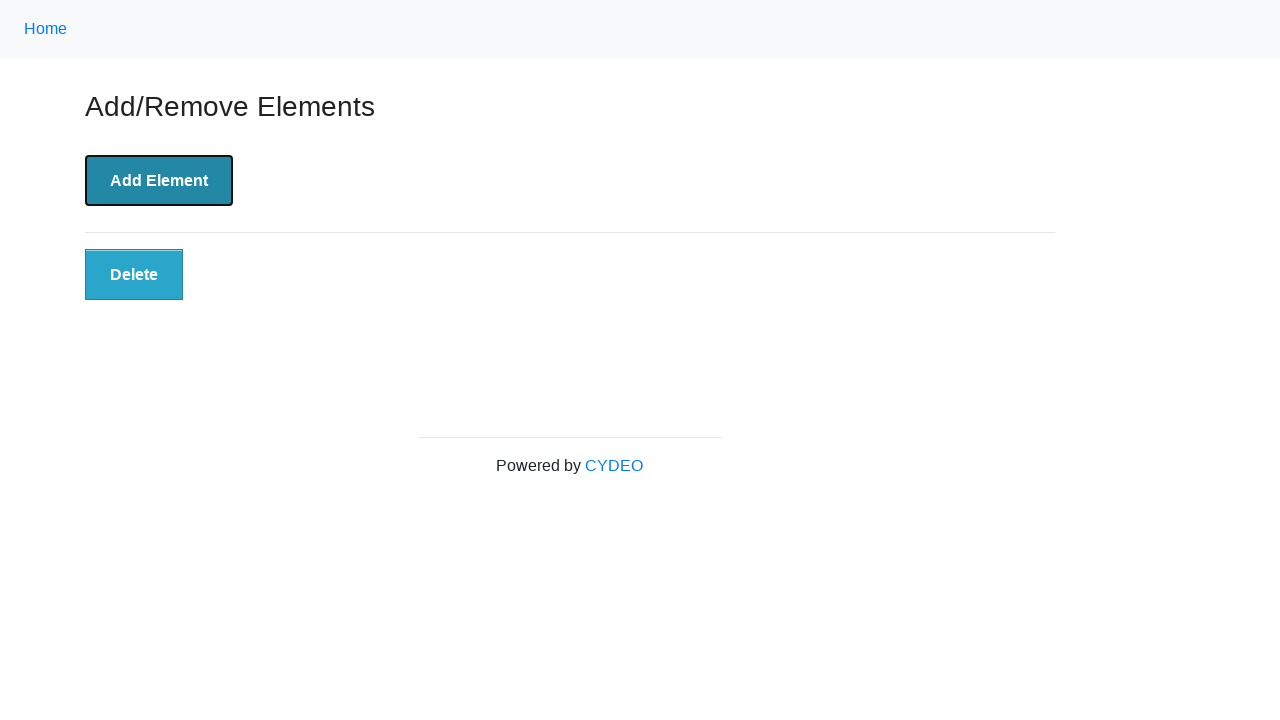

Located the dynamically added delete button
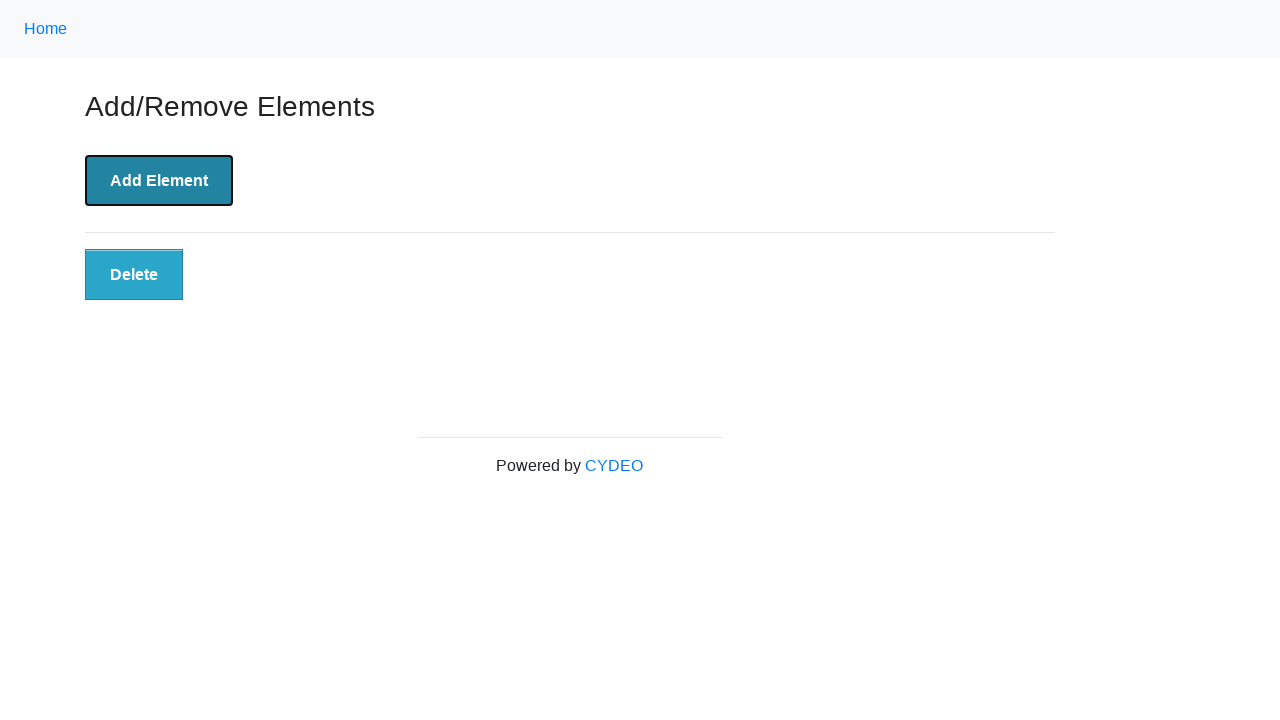

Verified delete button is visible
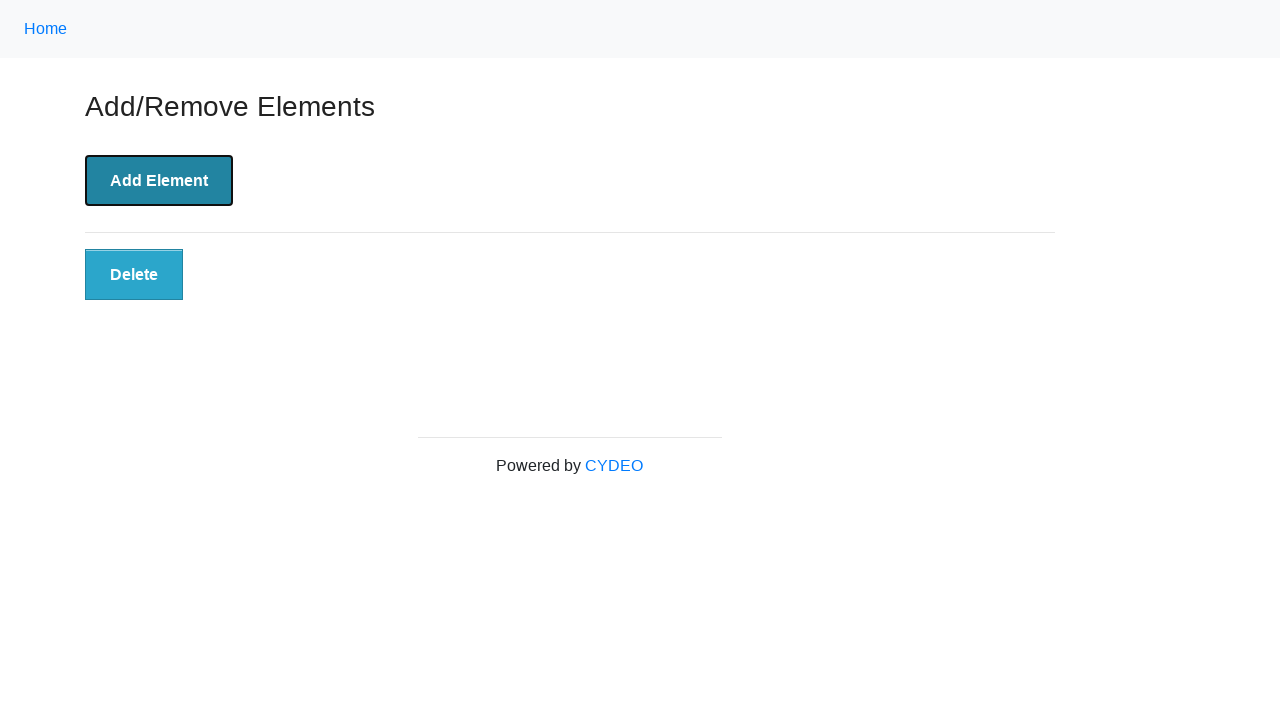

Clicked delete button to remove the element at (134, 275) on button.added-manually
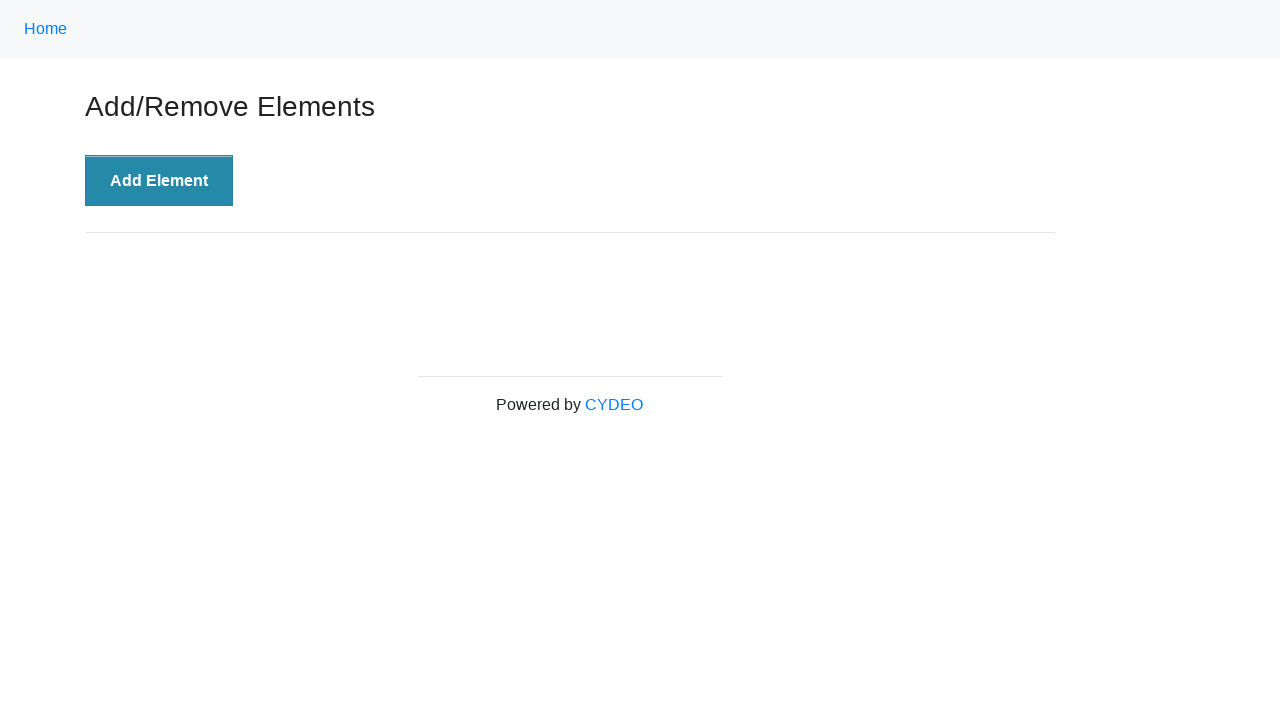

Checked if delete button still exists - element no longer visible (stale element reference demonstrated)
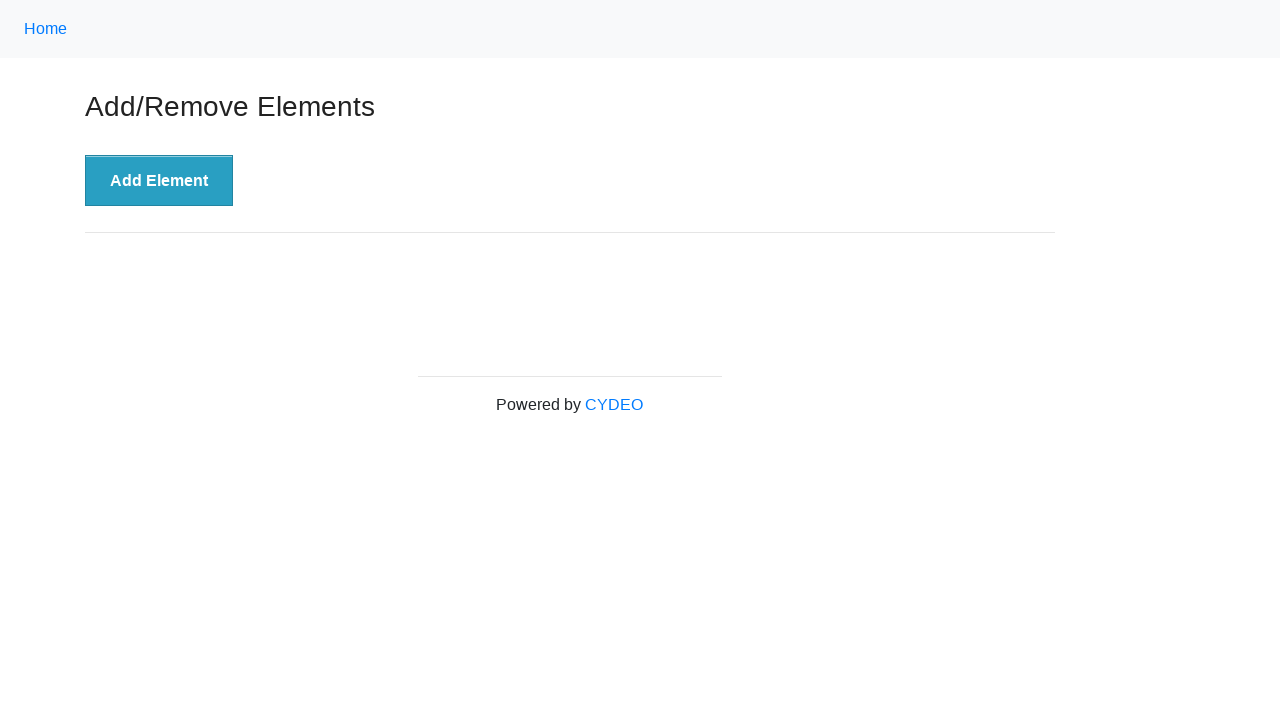

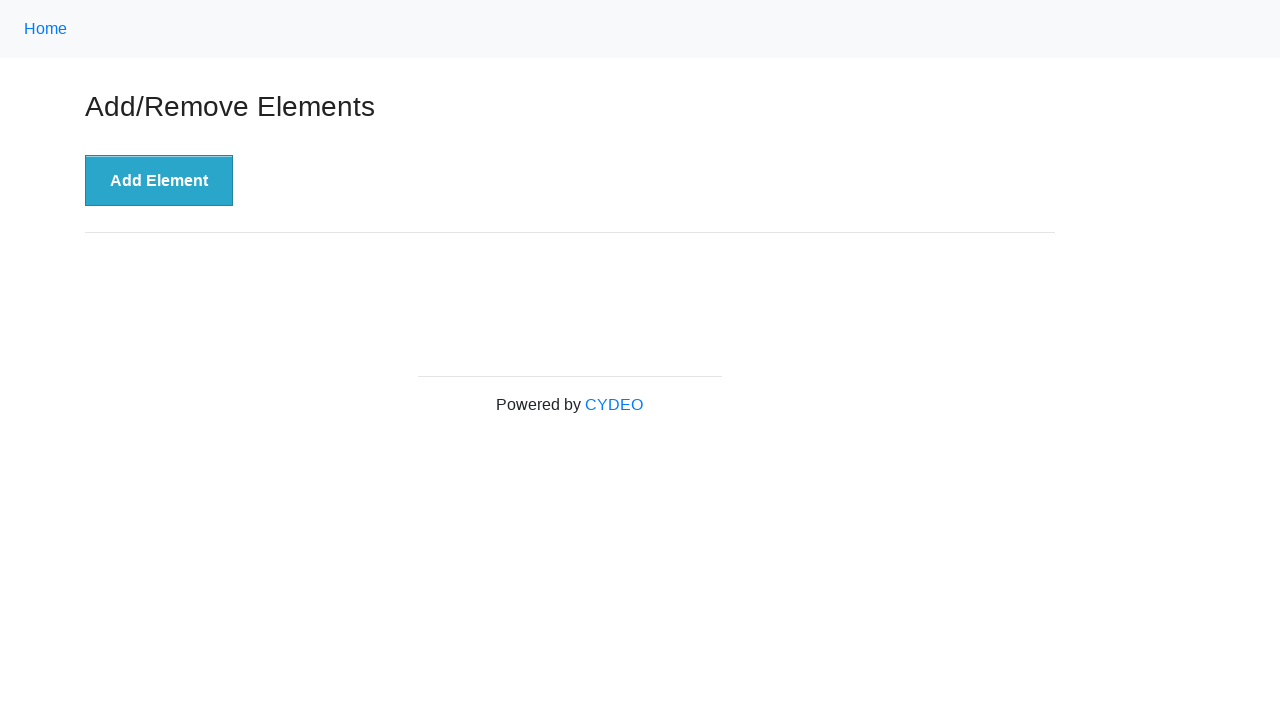